Tests navigation to the Test Cases page by clicking the Test Cases link in the navigation bar and verifying the URL changes to the test cases page.

Starting URL: https://automationexercise.com

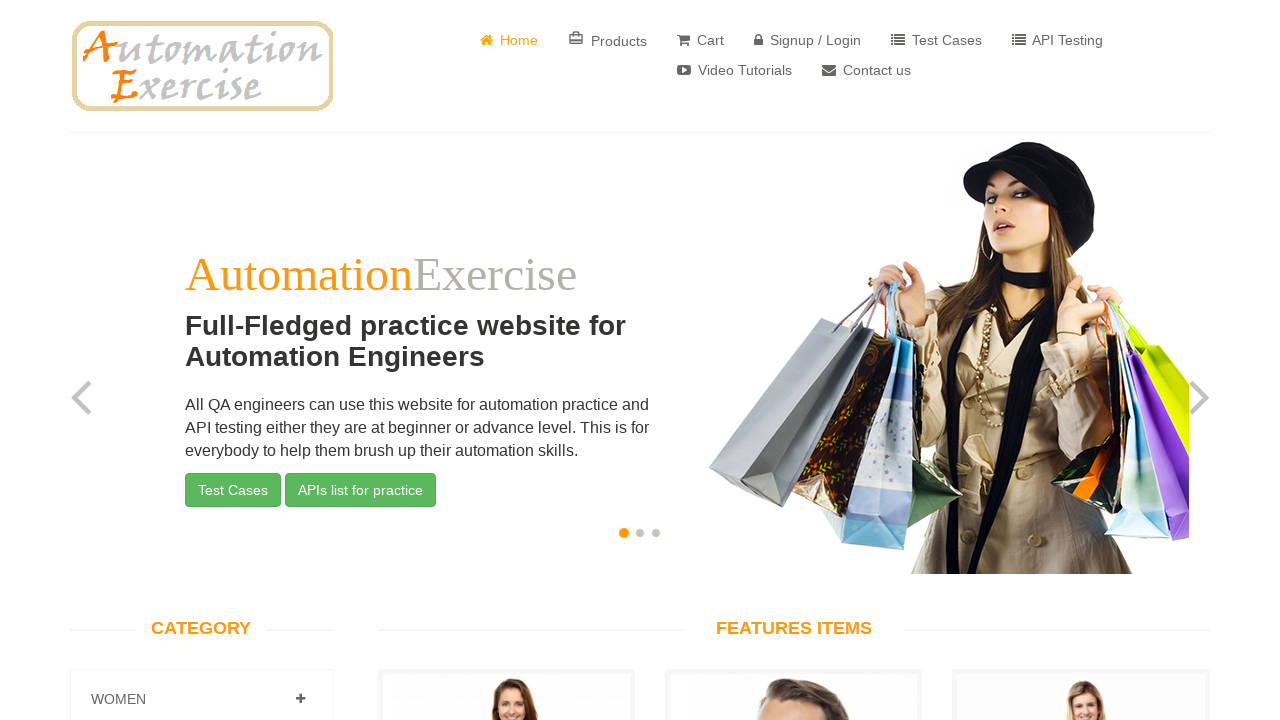

Home page loaded at https://automationexercise.com/
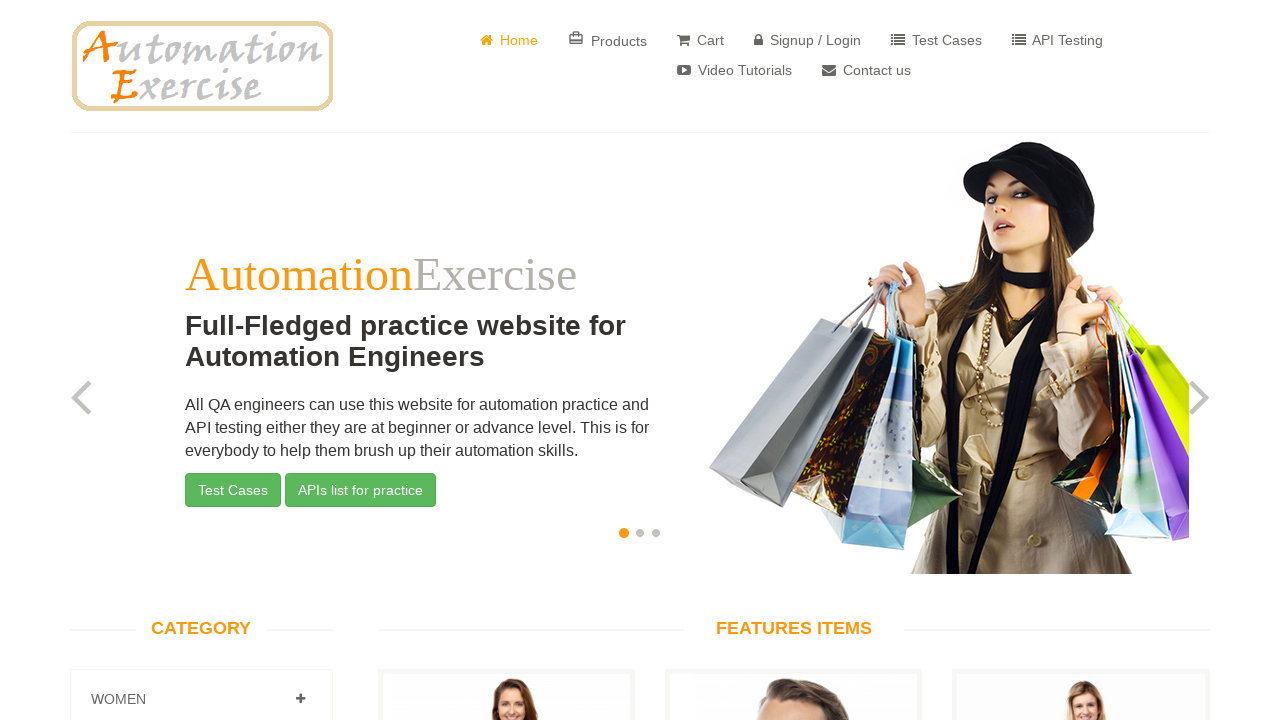

Clicked Test Cases link in navigation bar at (936, 35) on ul.nav.navbar-nav > li:nth-child(5)
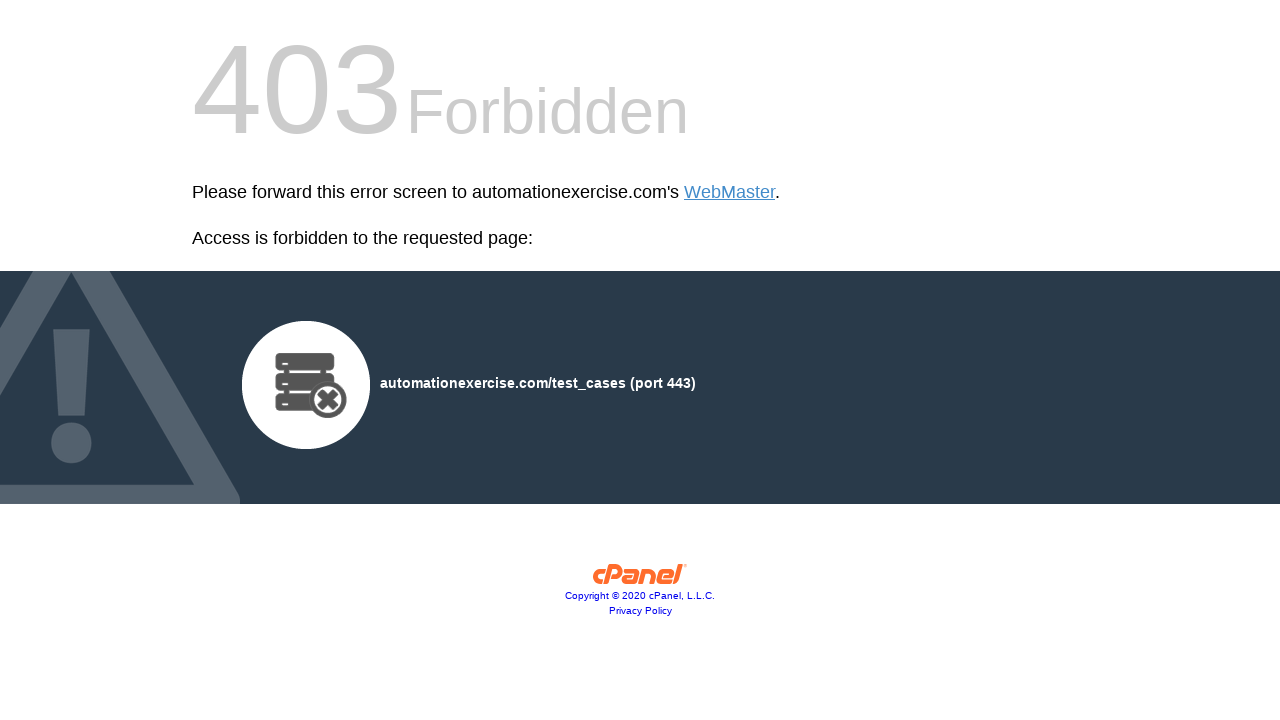

Successfully navigated to Test Cases page at https://automationexercise.com/test_cases
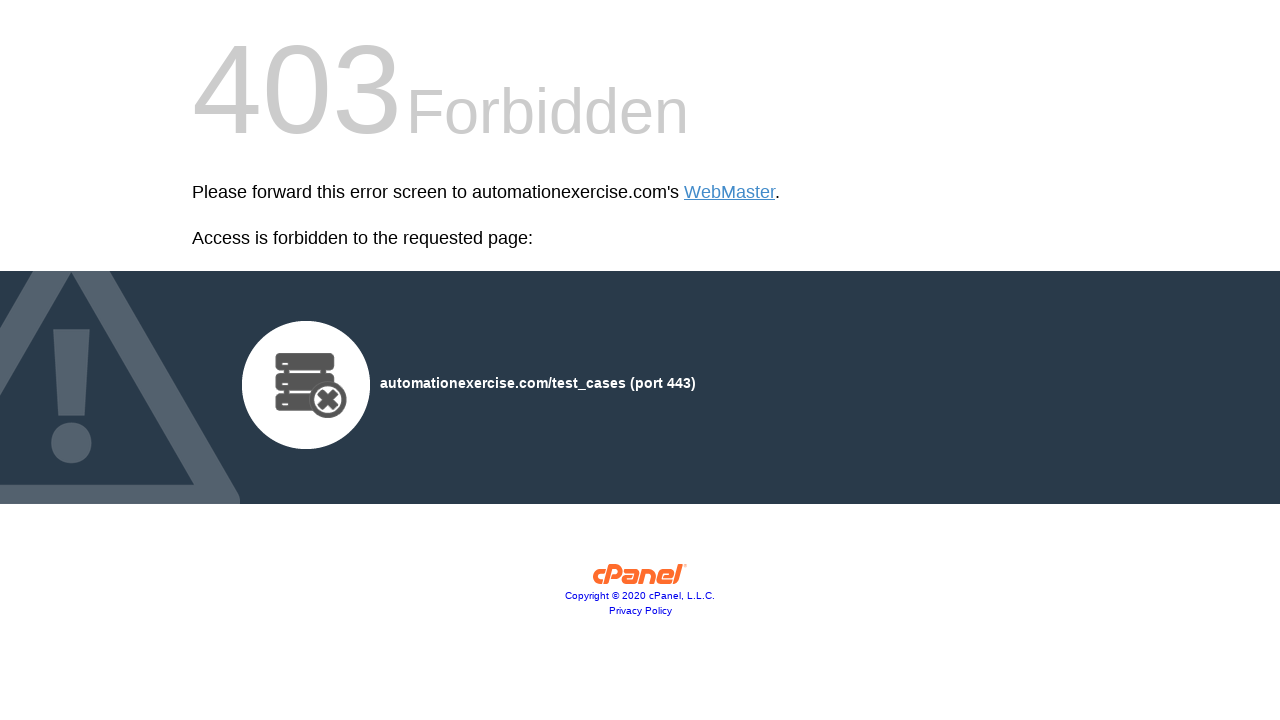

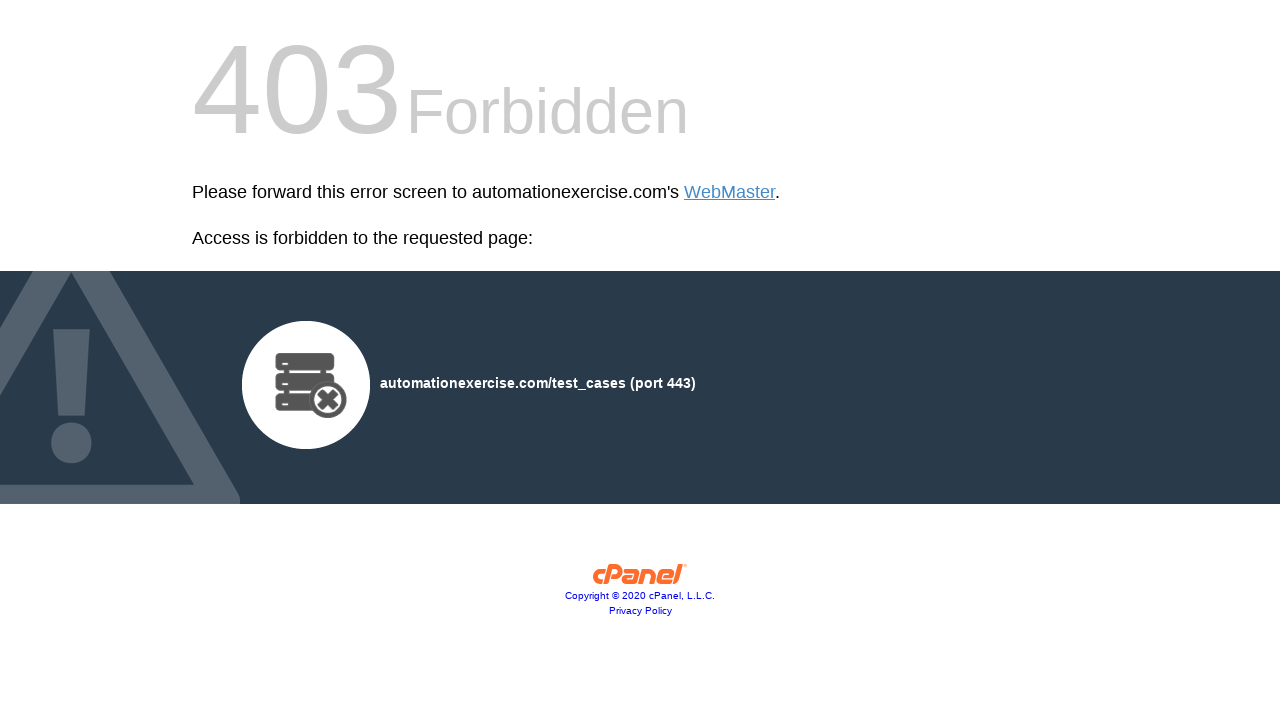